Tests form submission functionality by filling name, email, and phone fields on a tutorial page, clicking the submit button, and verifying redirect to the success page.

Starting URL: http://qxf2.com/selenium-tutorial-main

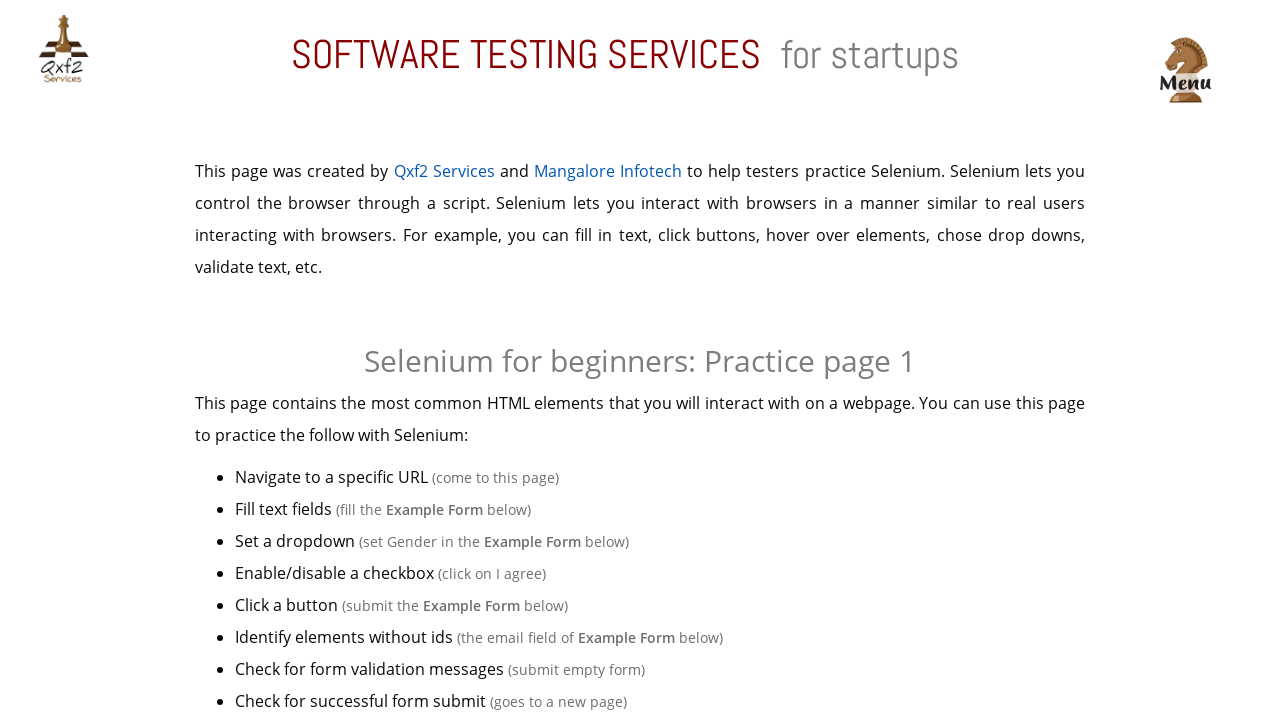

Filled name field with 'Marcus Thompson' on input#name
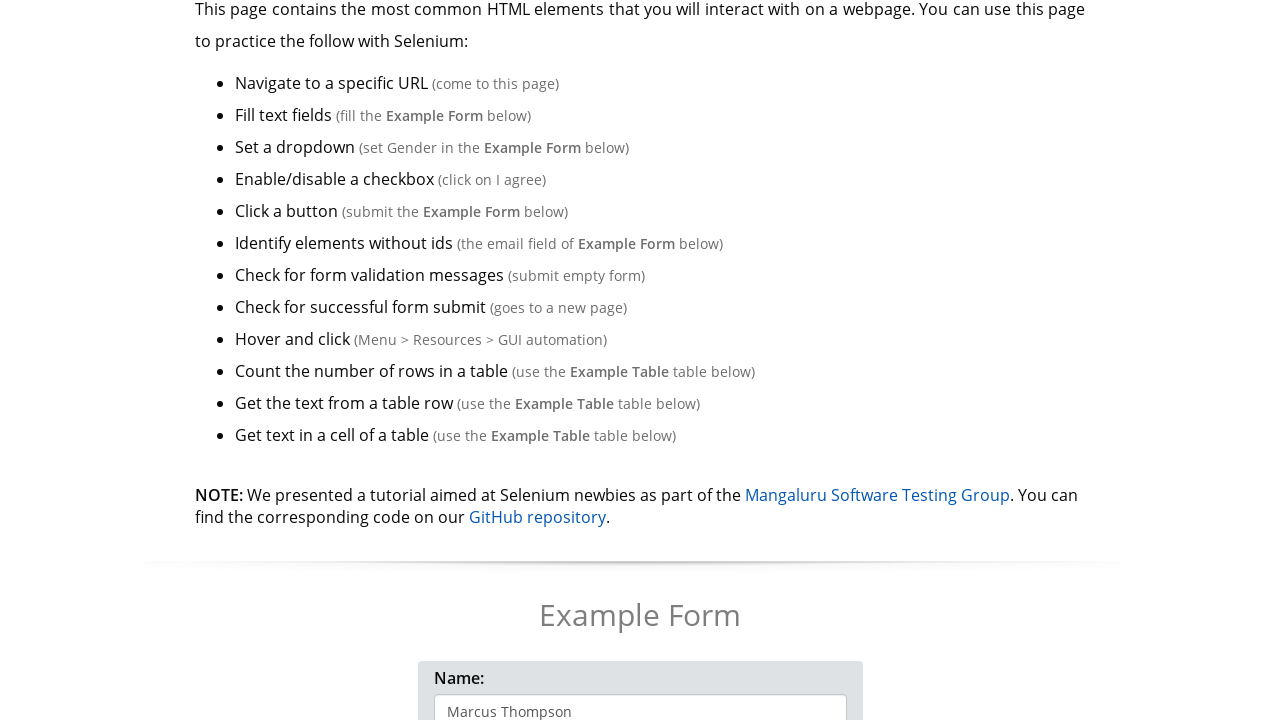

Filled email field with 'marcus.thompson@example.com' on input[name='email']
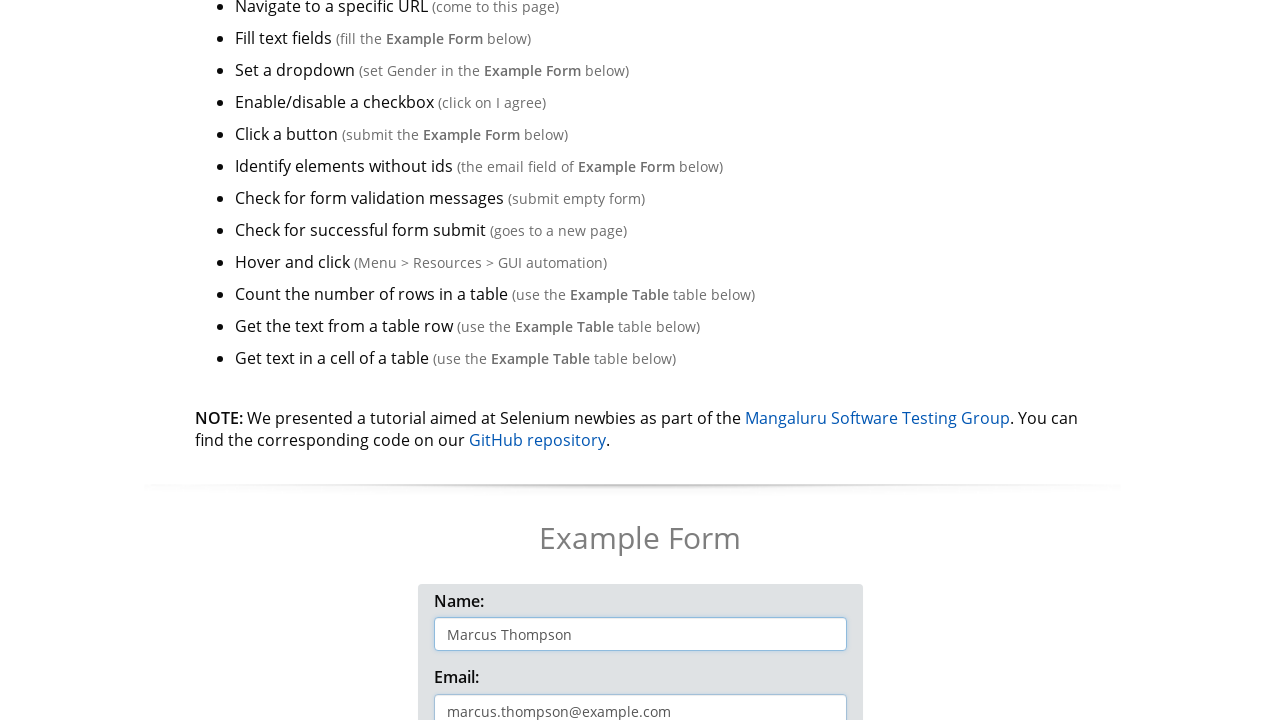

Filled phone field with '5551234567' on input#phone
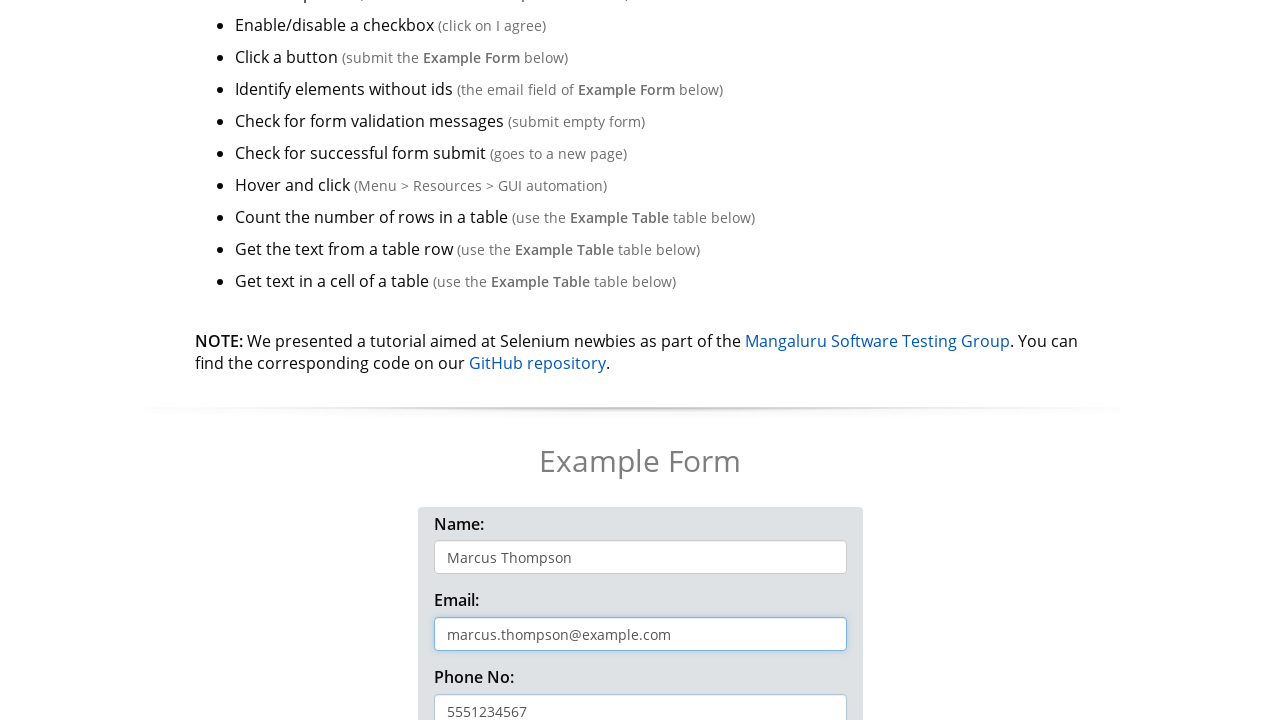

Clicked the 'Click me!' submit button at (640, 360) on button:has-text('Click me!')
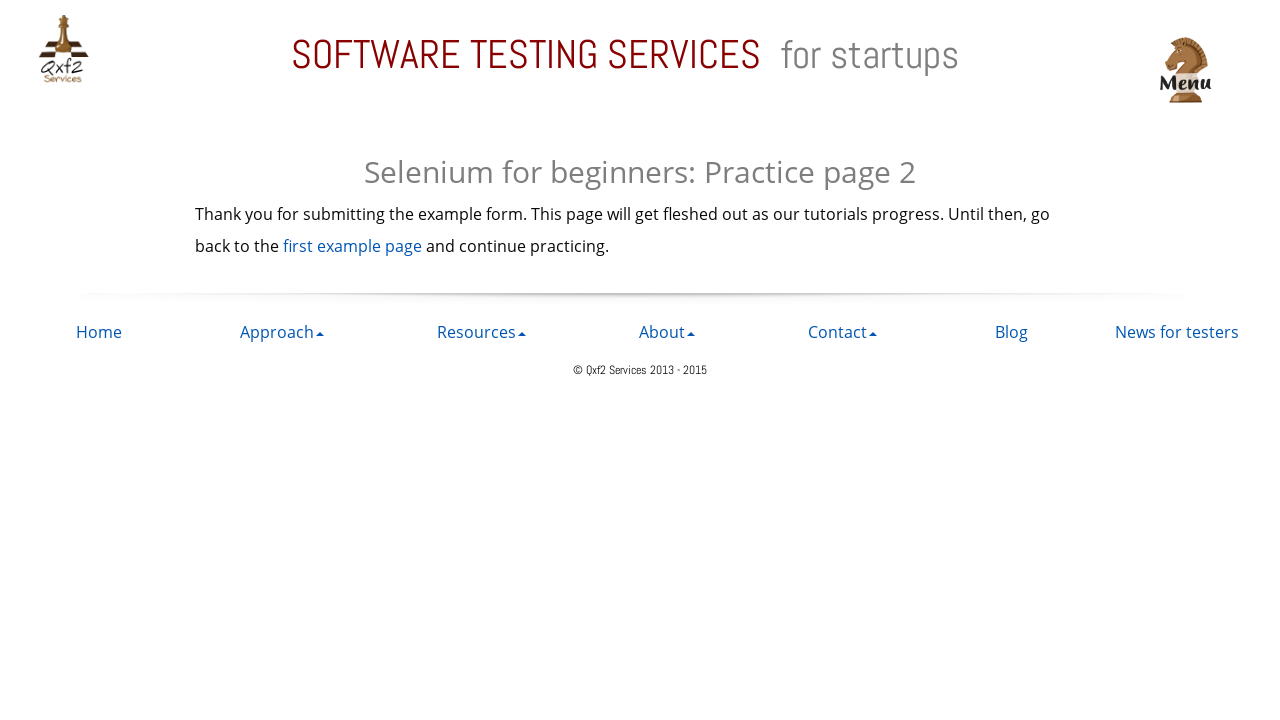

Successfully redirected to success page at https://qxf2.com/selenium-tutorial-redirect
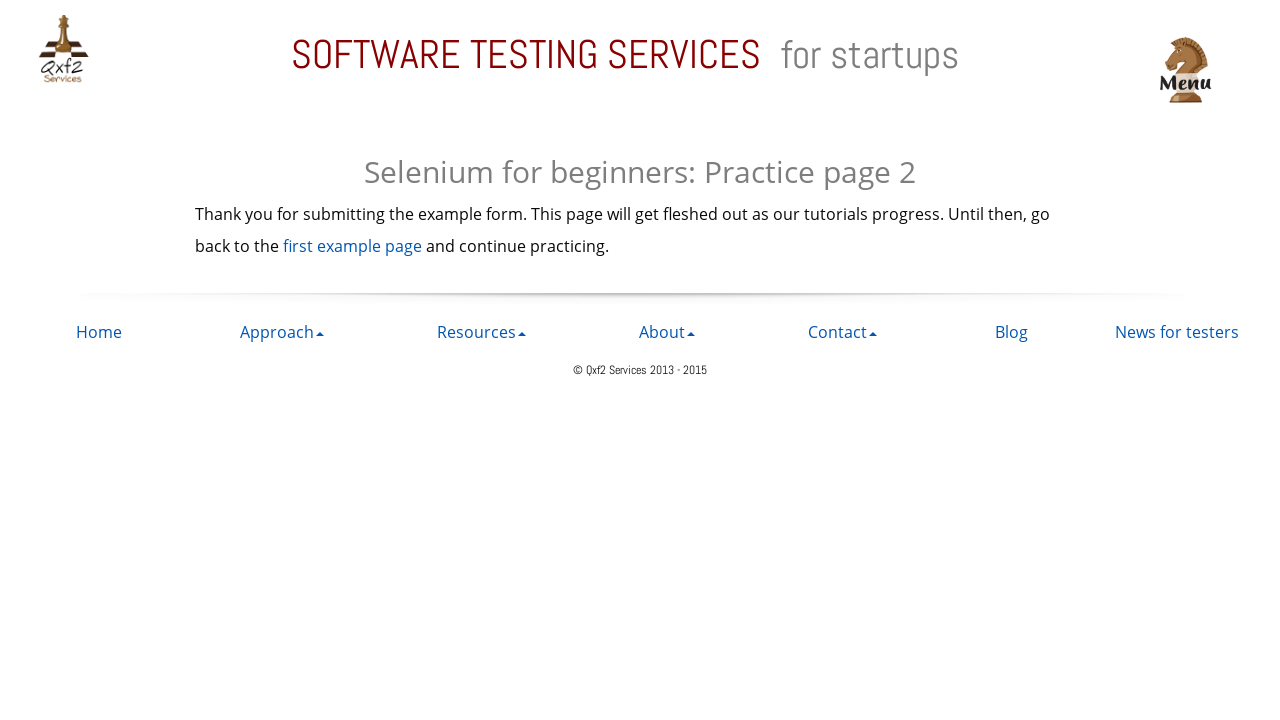

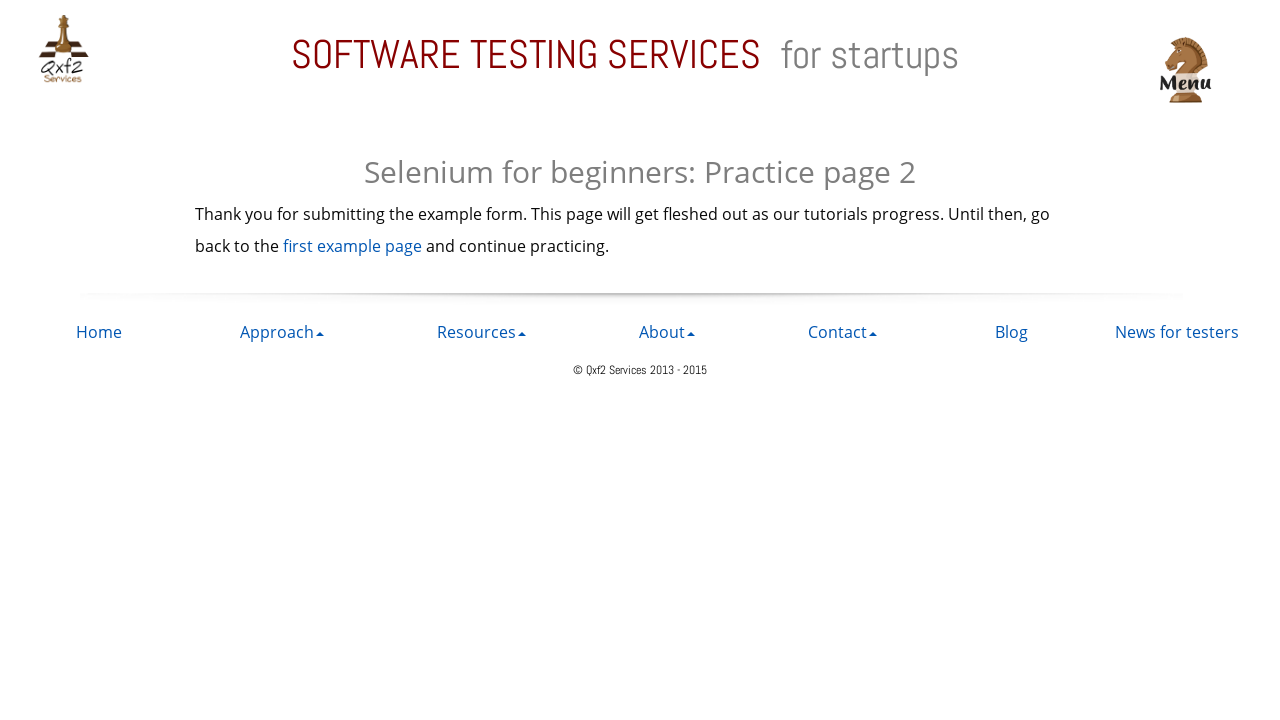